Tests interaction with form elements including clicking checkboxes, filling email inputs, and clearing fields

Starting URL: https://www.selenium.dev/selenium/web/inputs.html

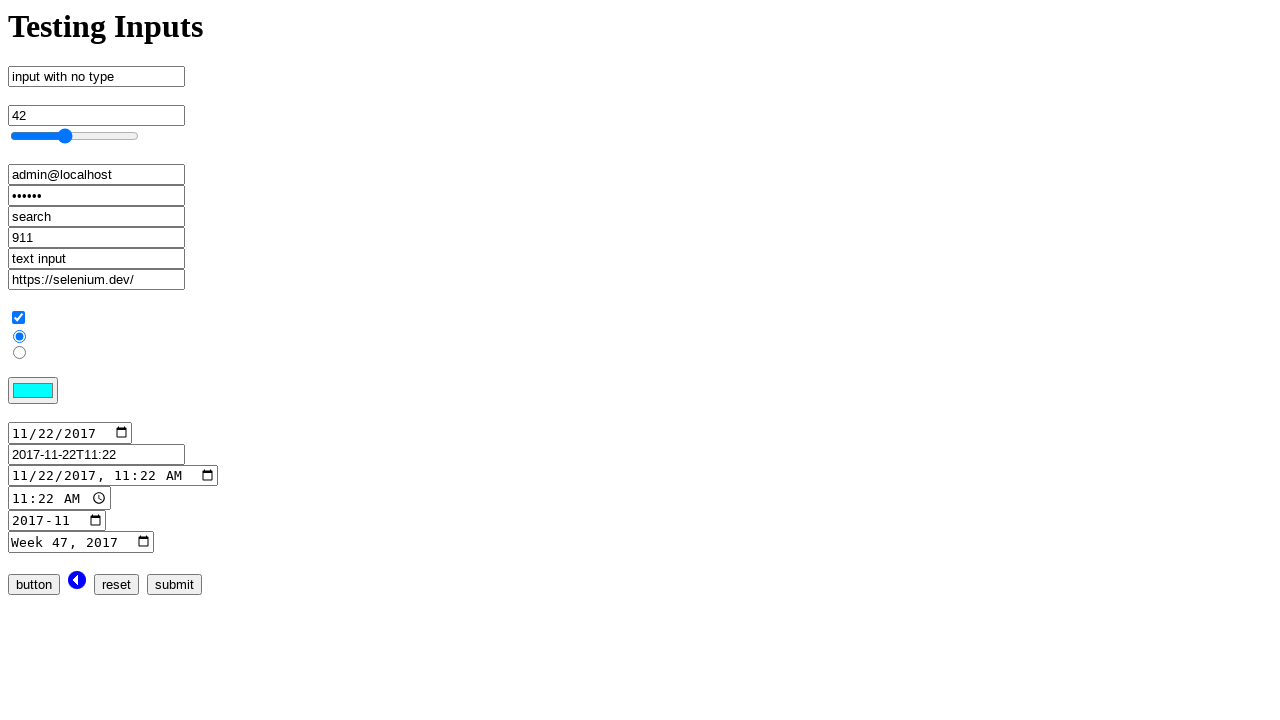

Clicked checkbox input element at (18, 318) on input[name='checkbox_input']
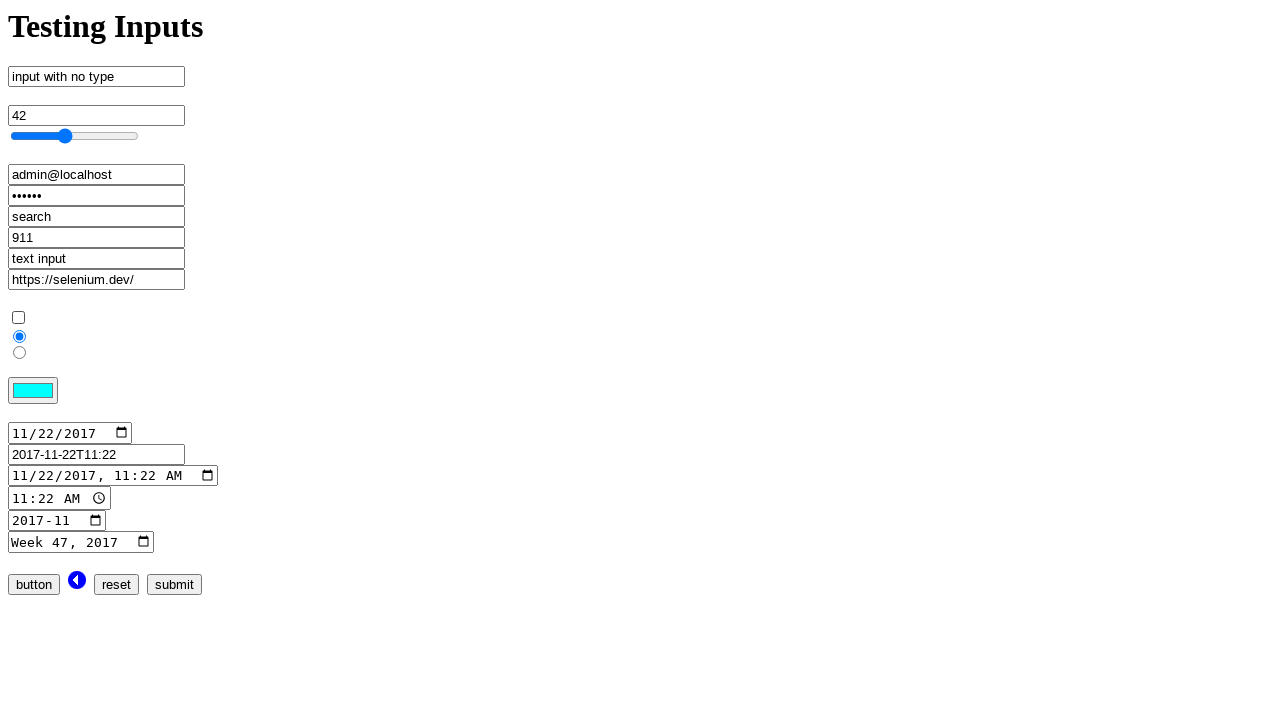

Cleared email input field on input[name='email_input']
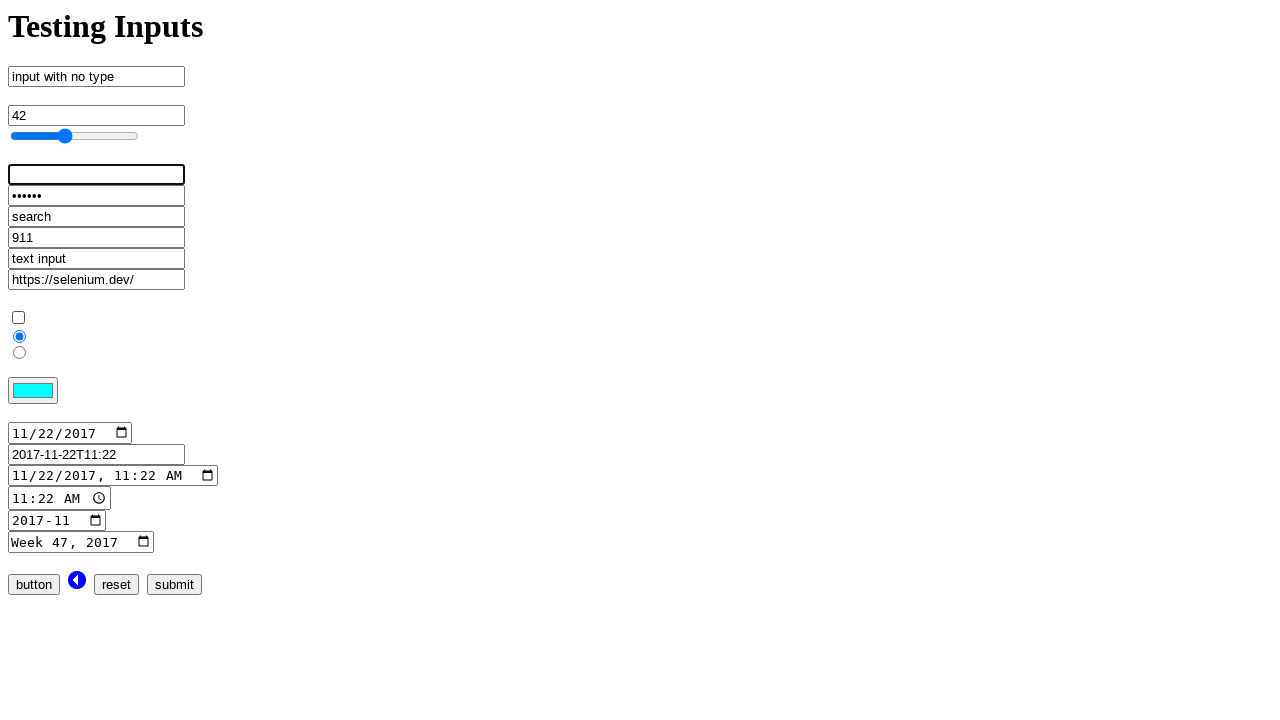

Filled email input field with 'admin@localhost.dev' on input[name='email_input']
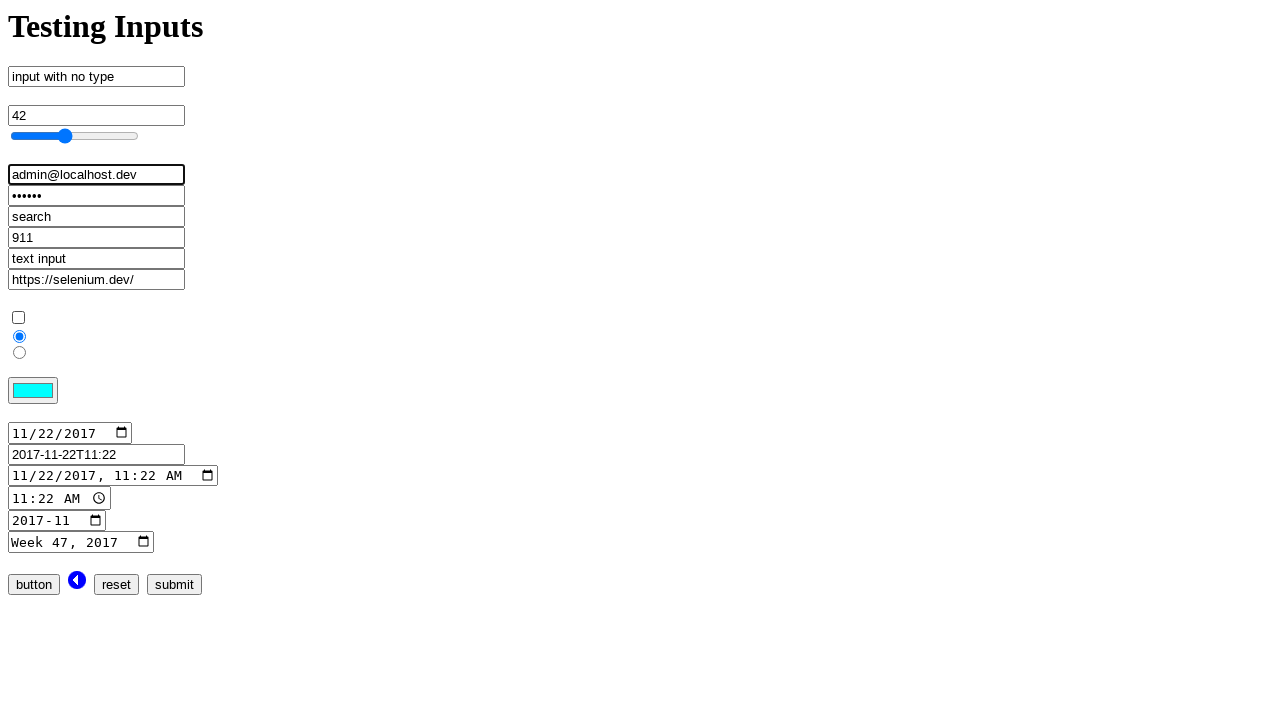

Cleared email input field again on input[name='email_input']
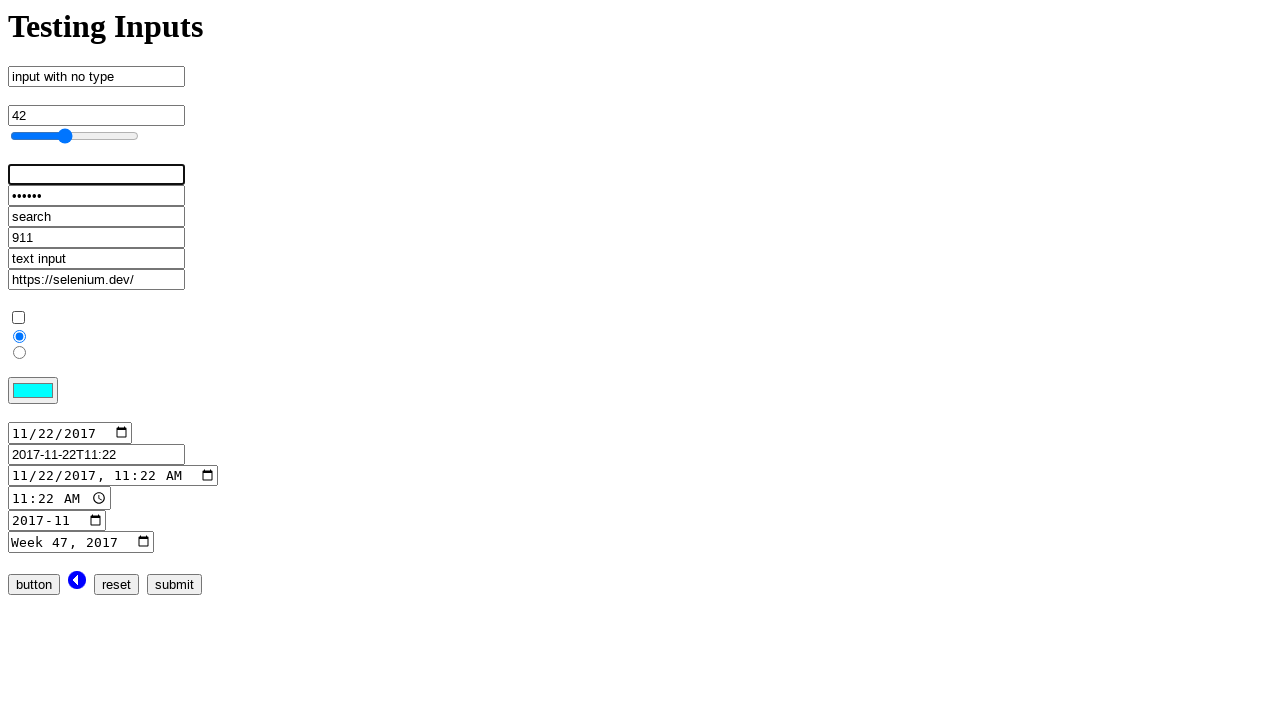

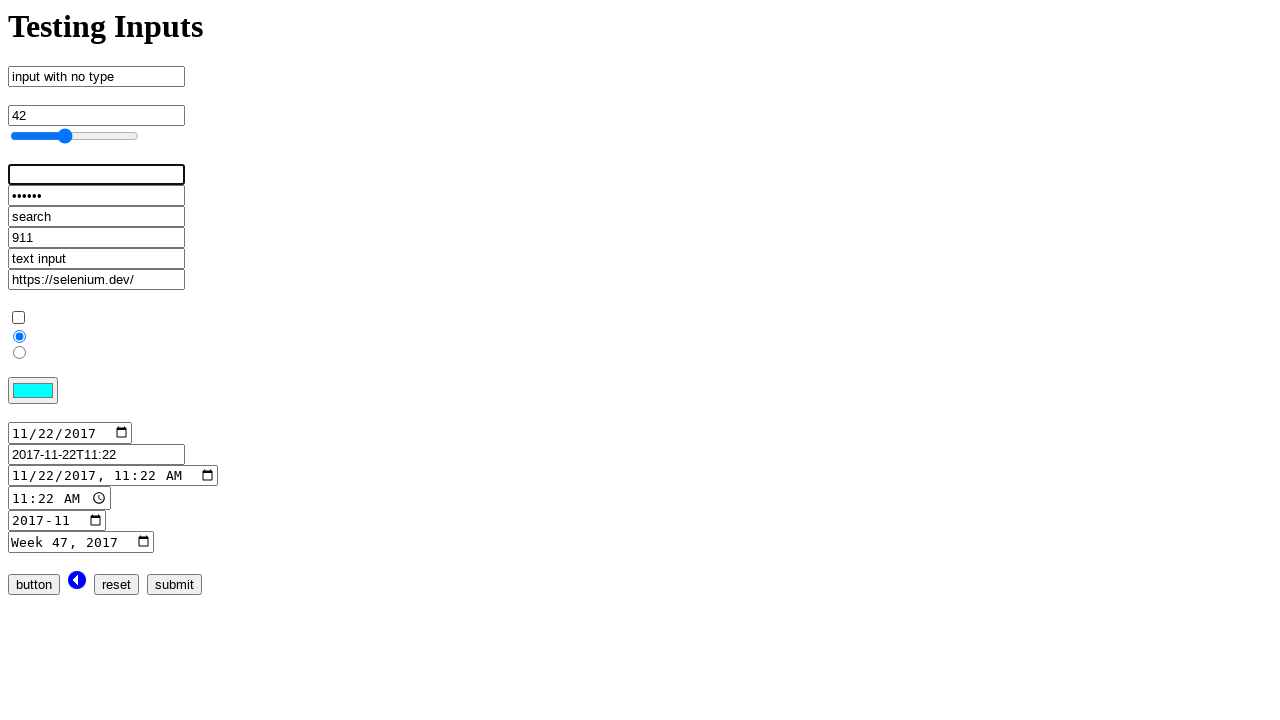